Navigates to OrangeHRM trial page and selects "India" from the country dropdown without using Select class

Starting URL: https://www.orangehrm.com/orangehrm-30-day-trial/

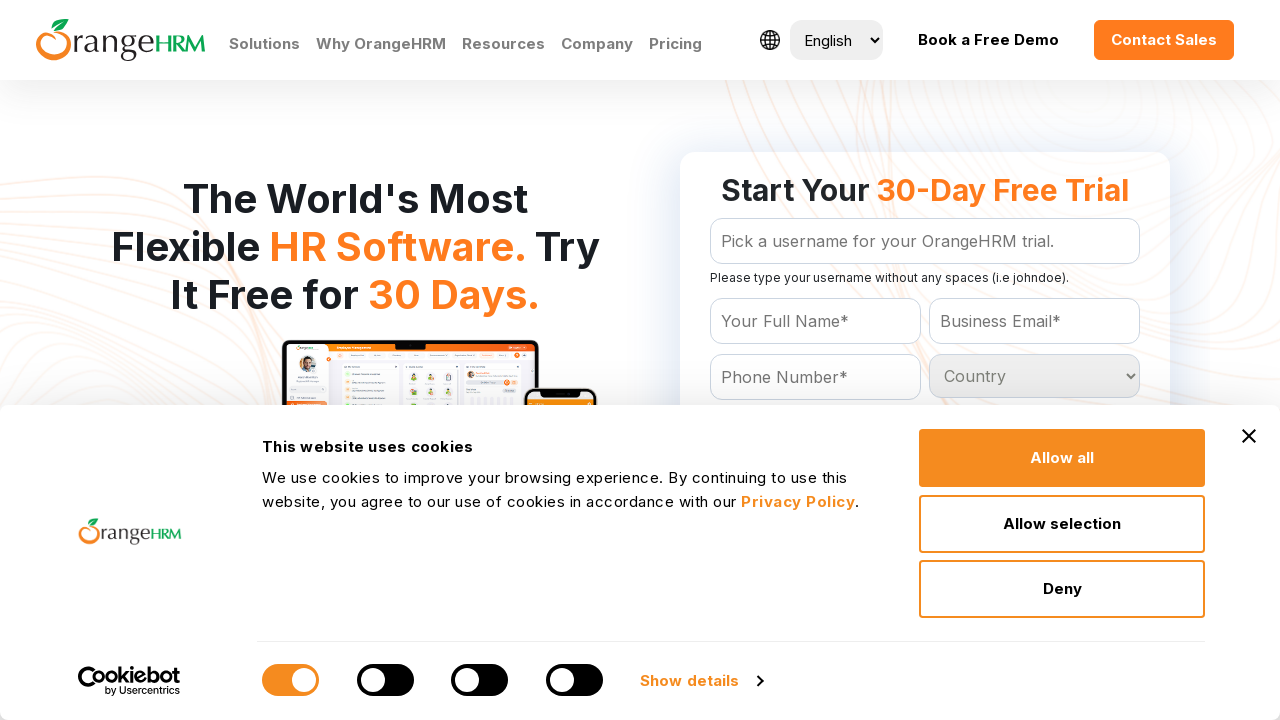

Retrieved all country options from the dropdown
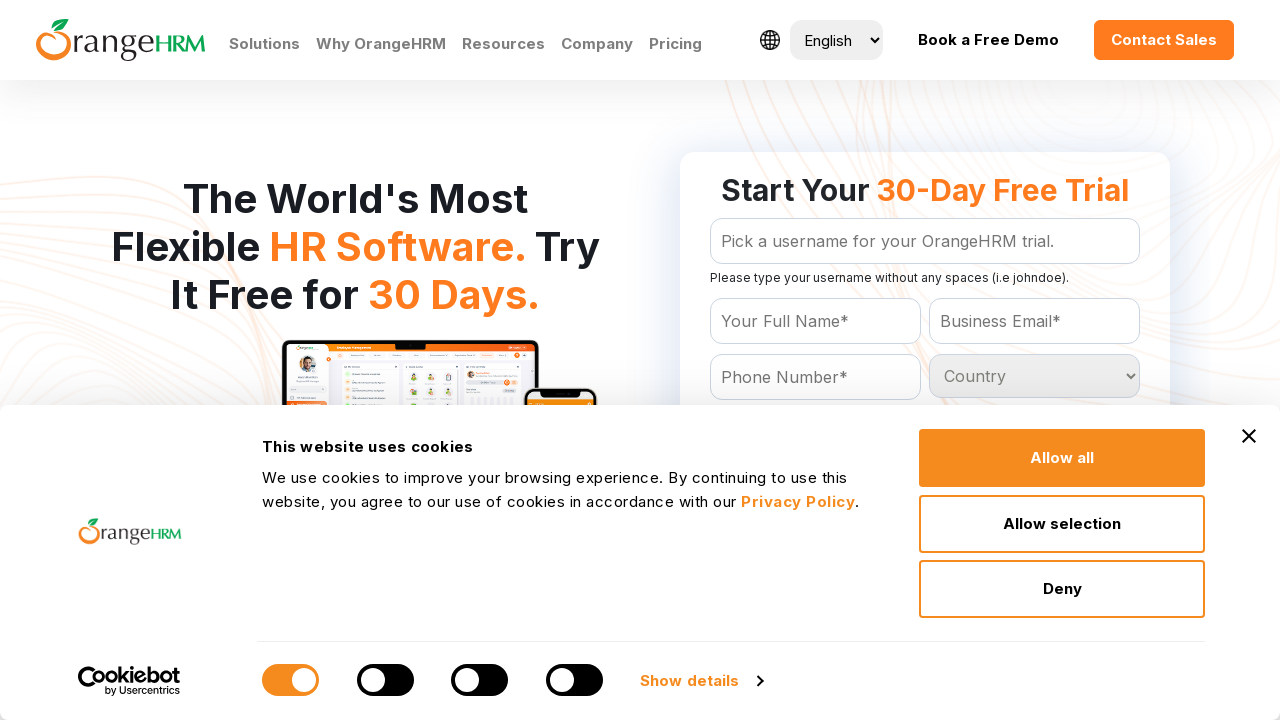

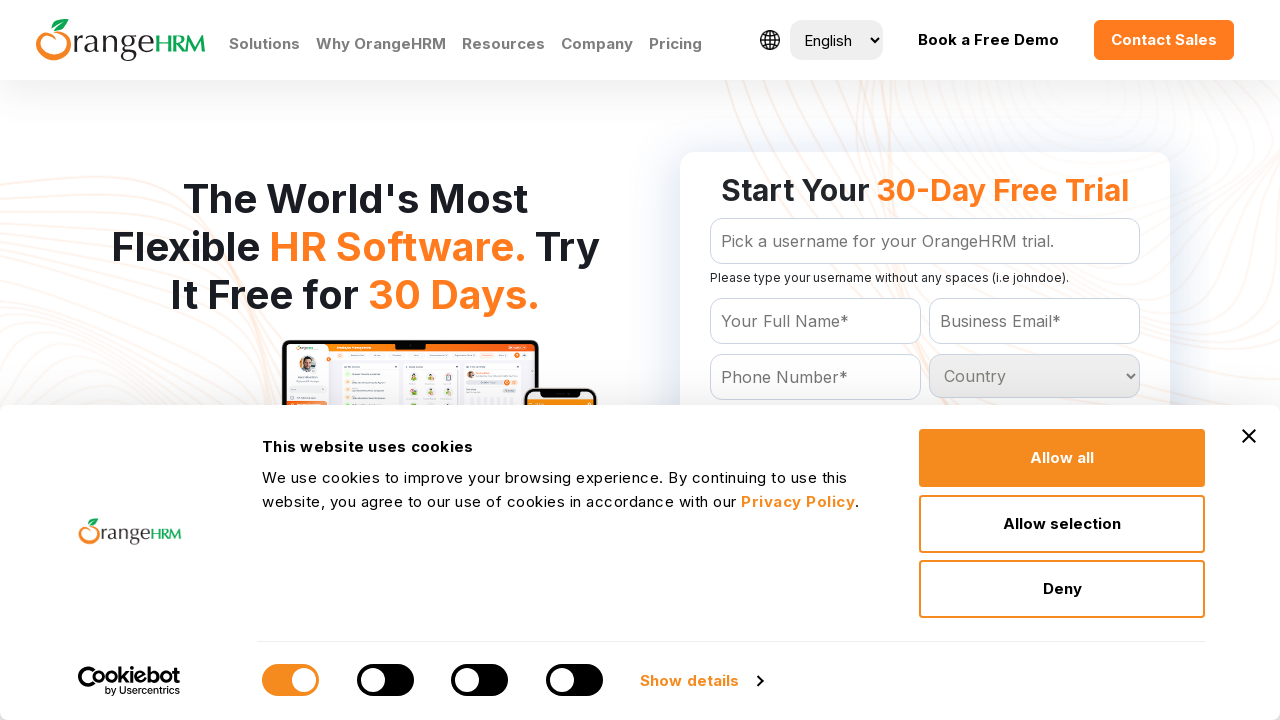